Tests handling of iframes by locating an input field within a frame and filling it with text

Starting URL: https://ui.vision/demo/webtest/frames/

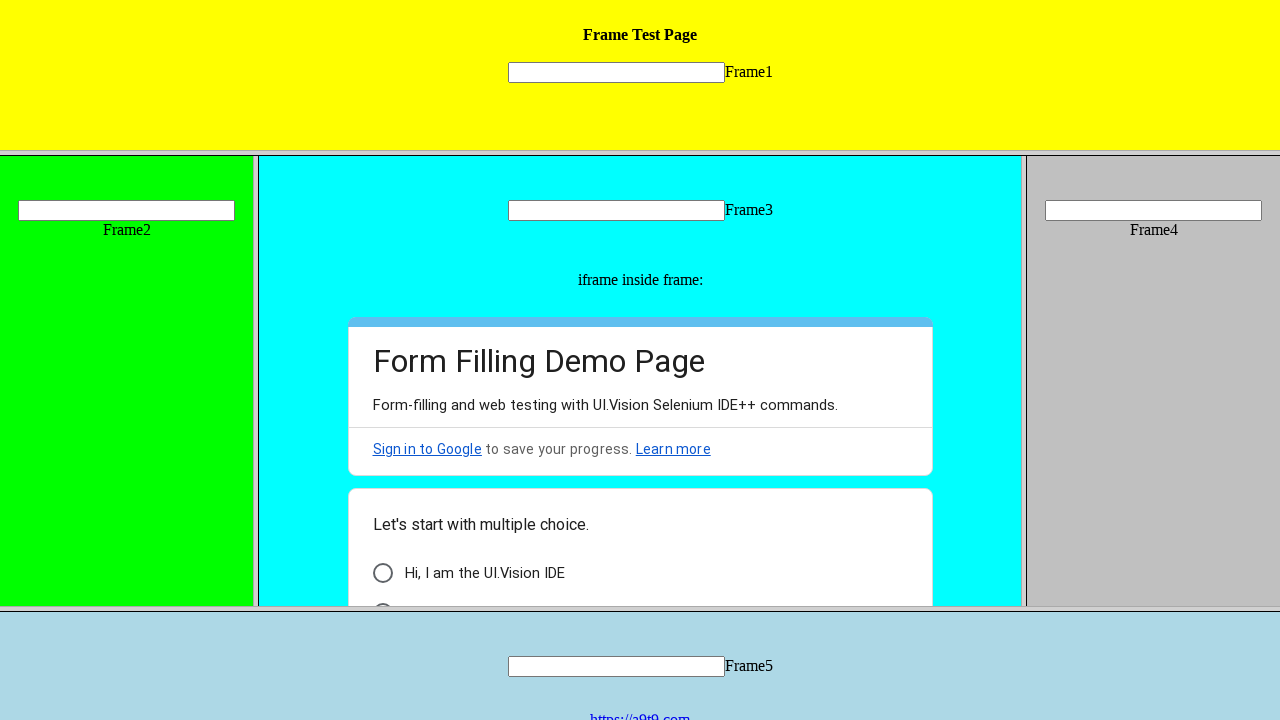

Located input field within frame_1.html
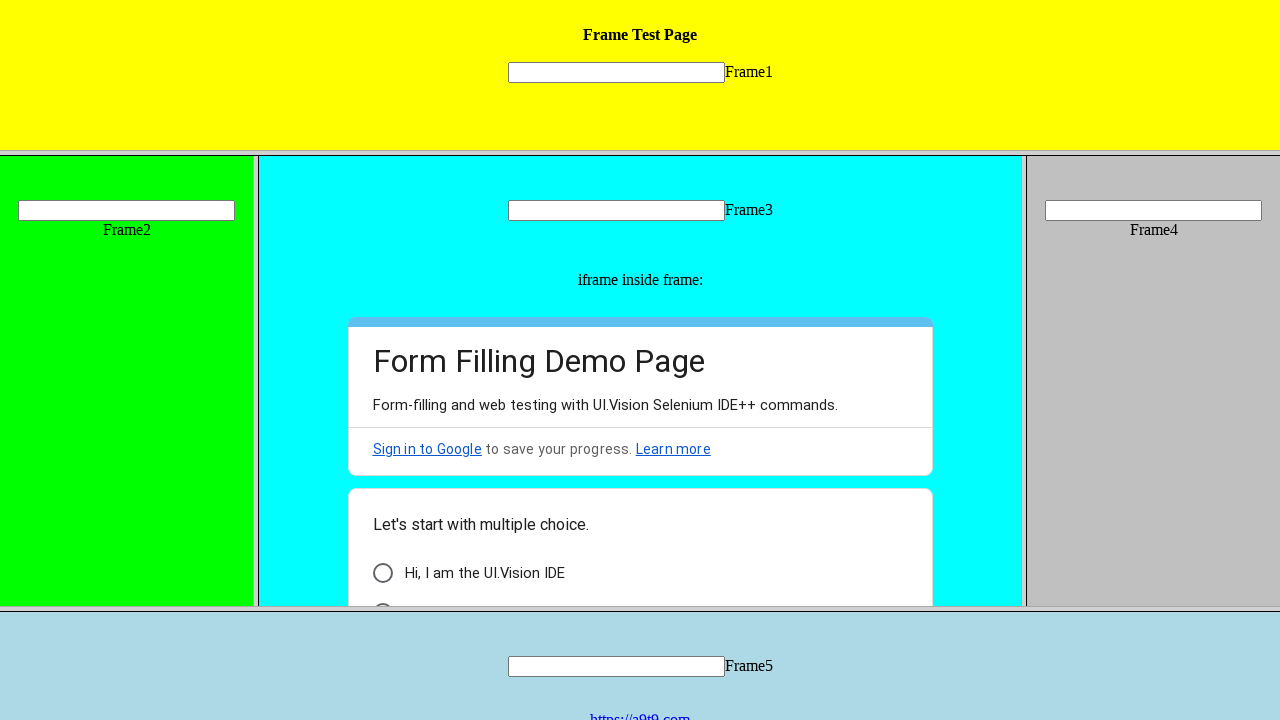

Filled input field with 'Hello' on frame[src='frame_1.html'] >> internal:control=enter-frame >> [name='mytext1']
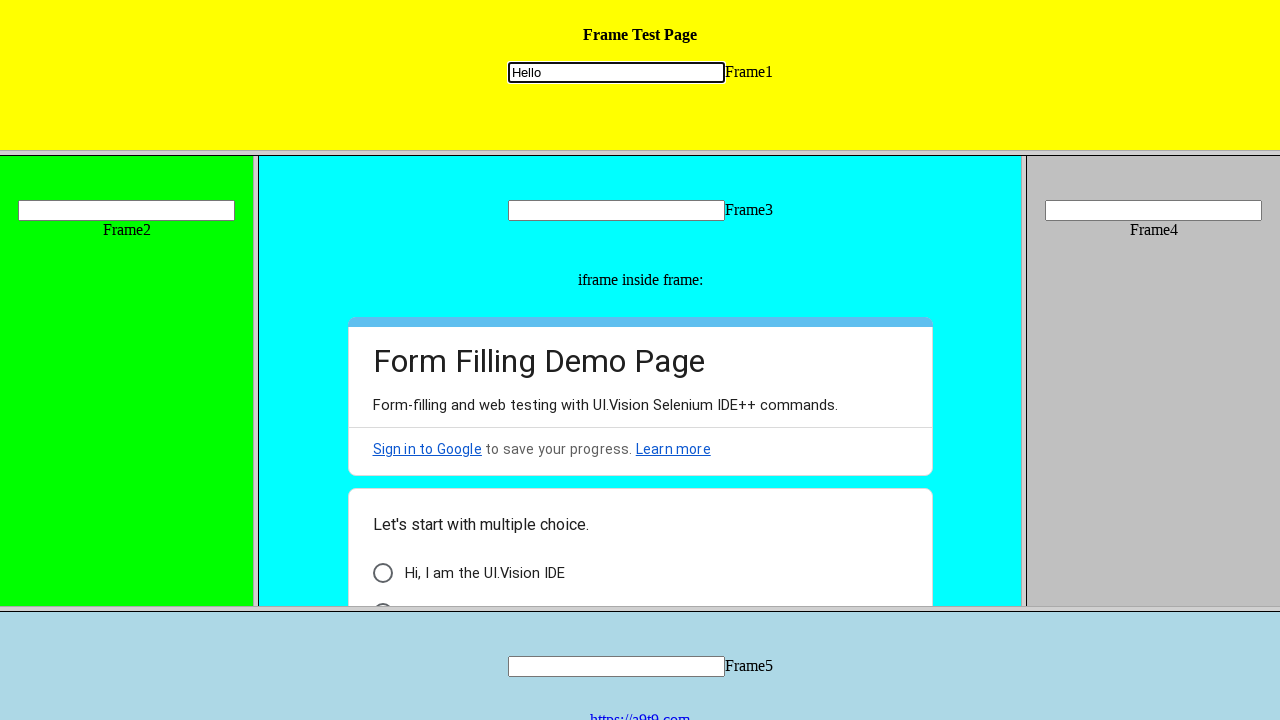

Waited 2 seconds for action to complete
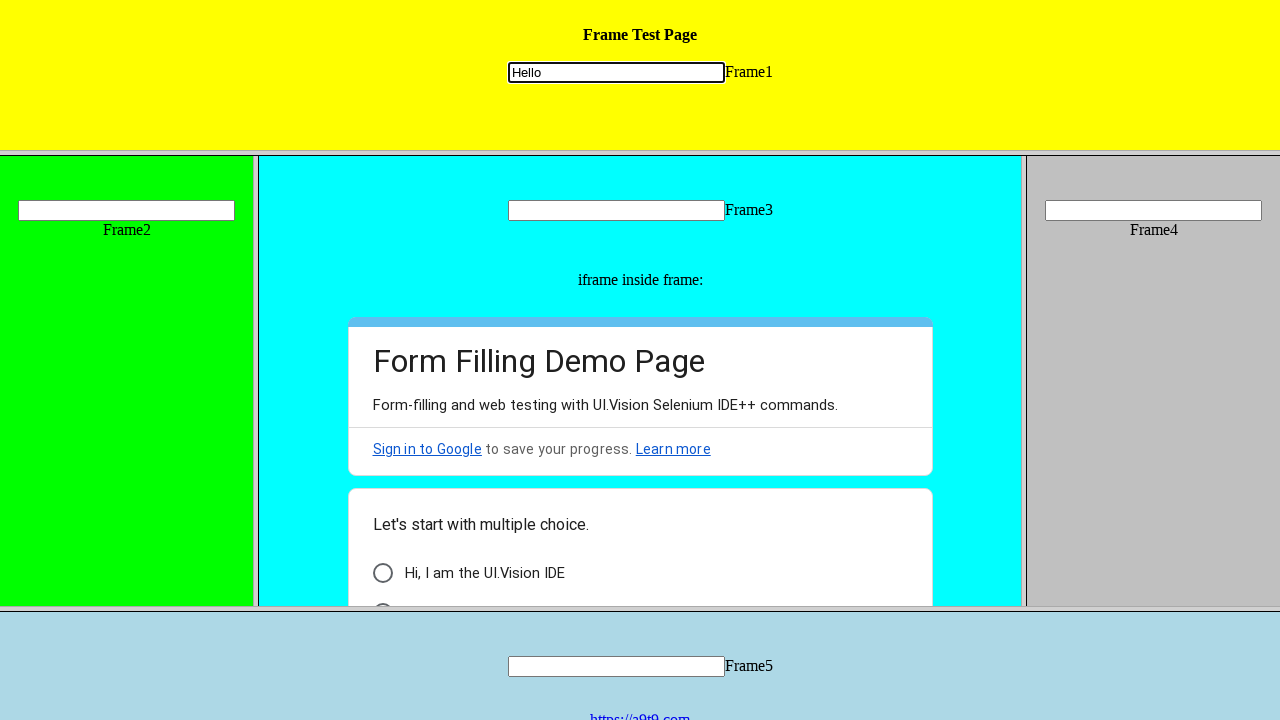

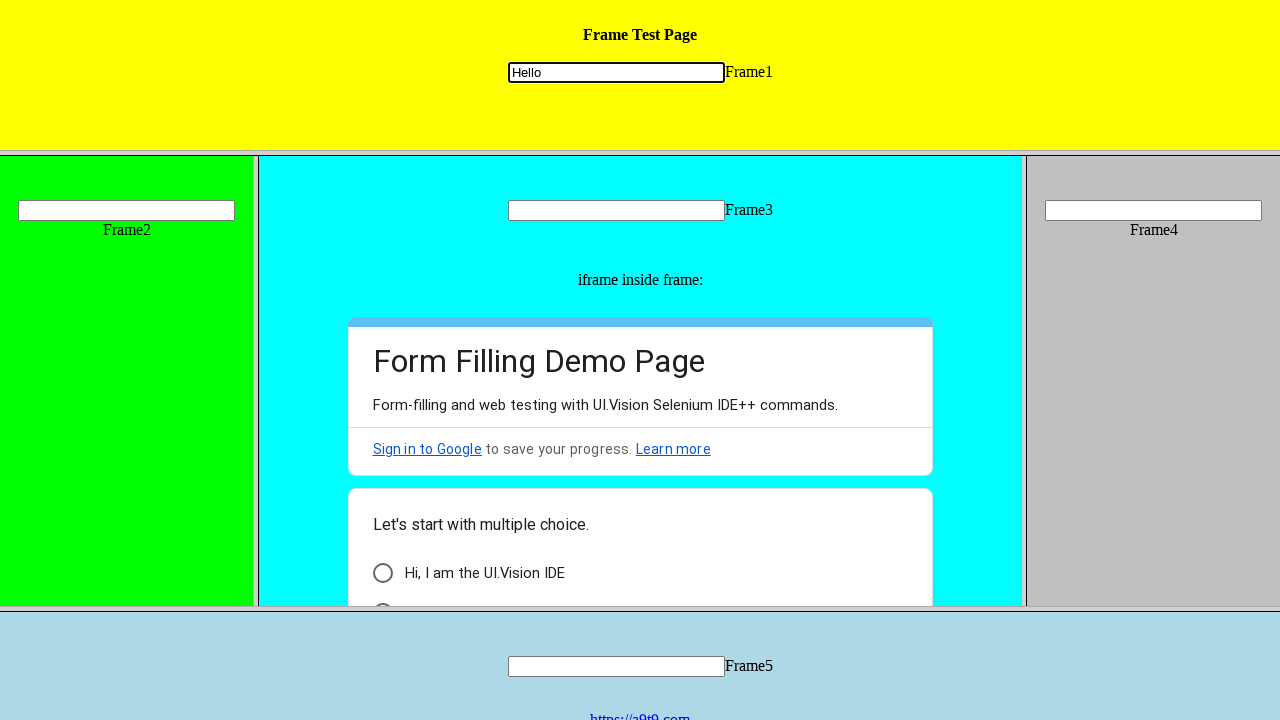